Tests selecting a dropdown option by index position

Starting URL: https://testcenter.techproeducation.com/index.php?page=dropdown

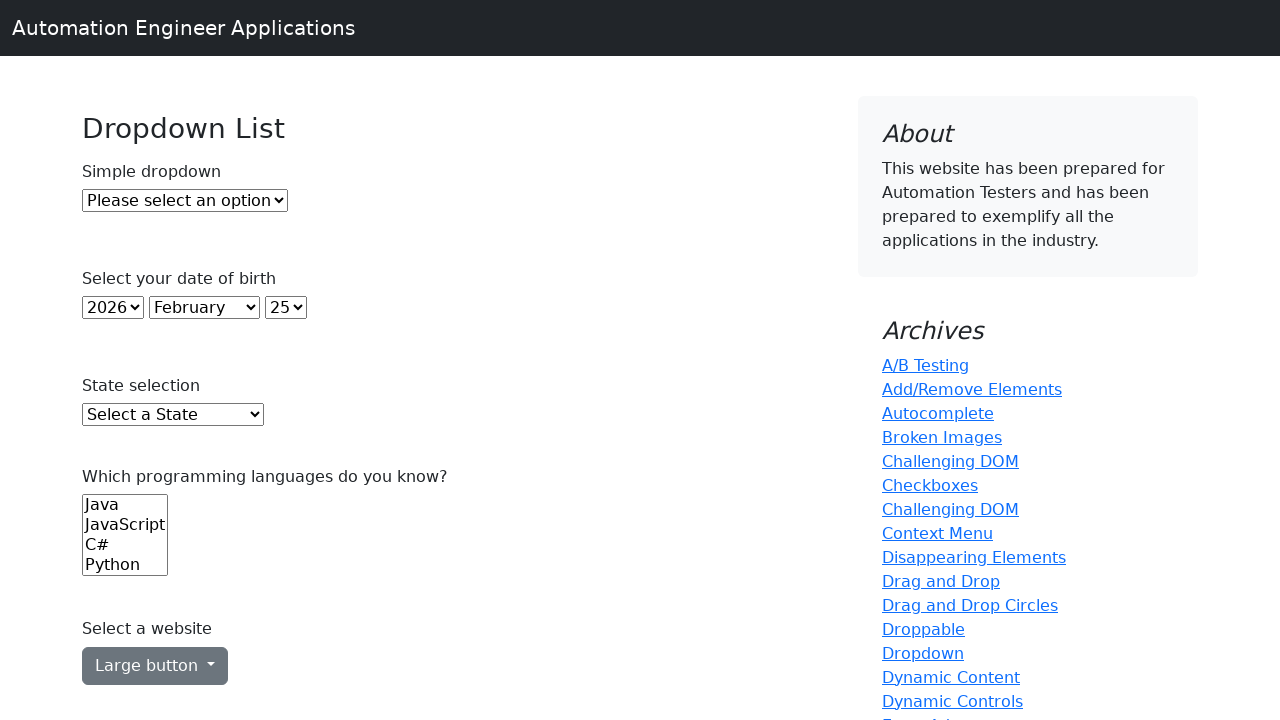

Navigated to dropdown test page
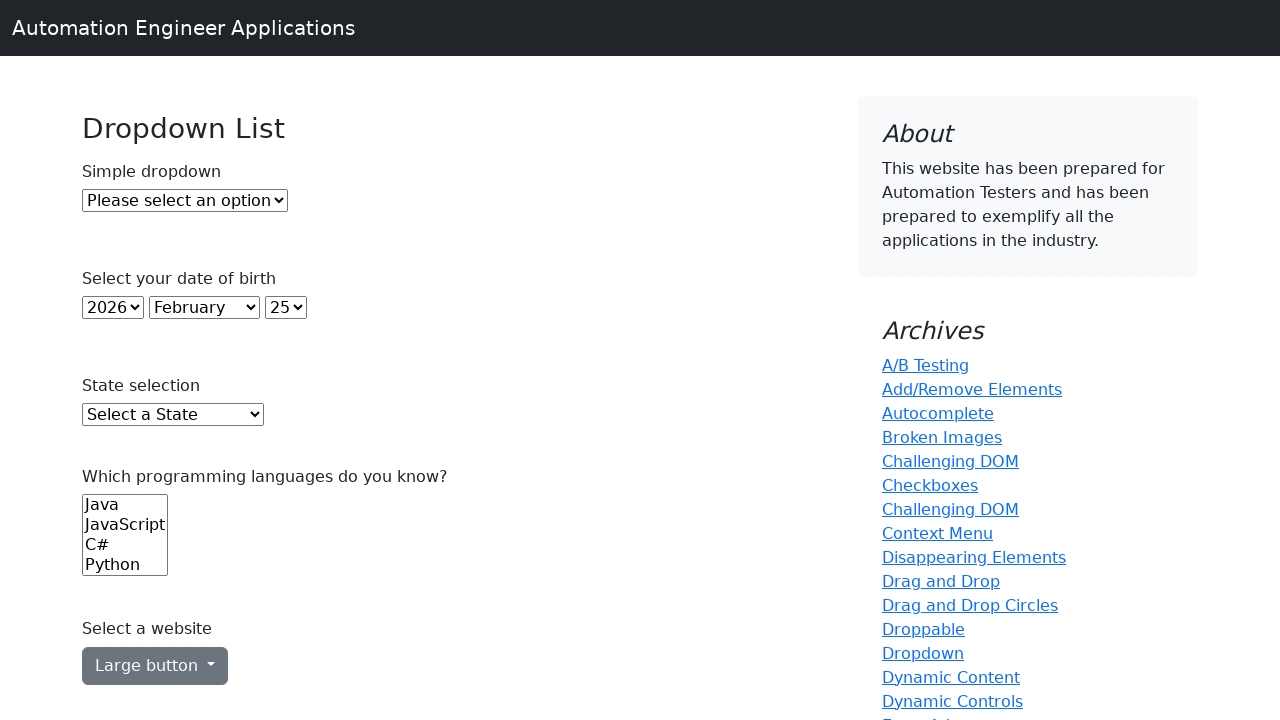

Located dropdown element
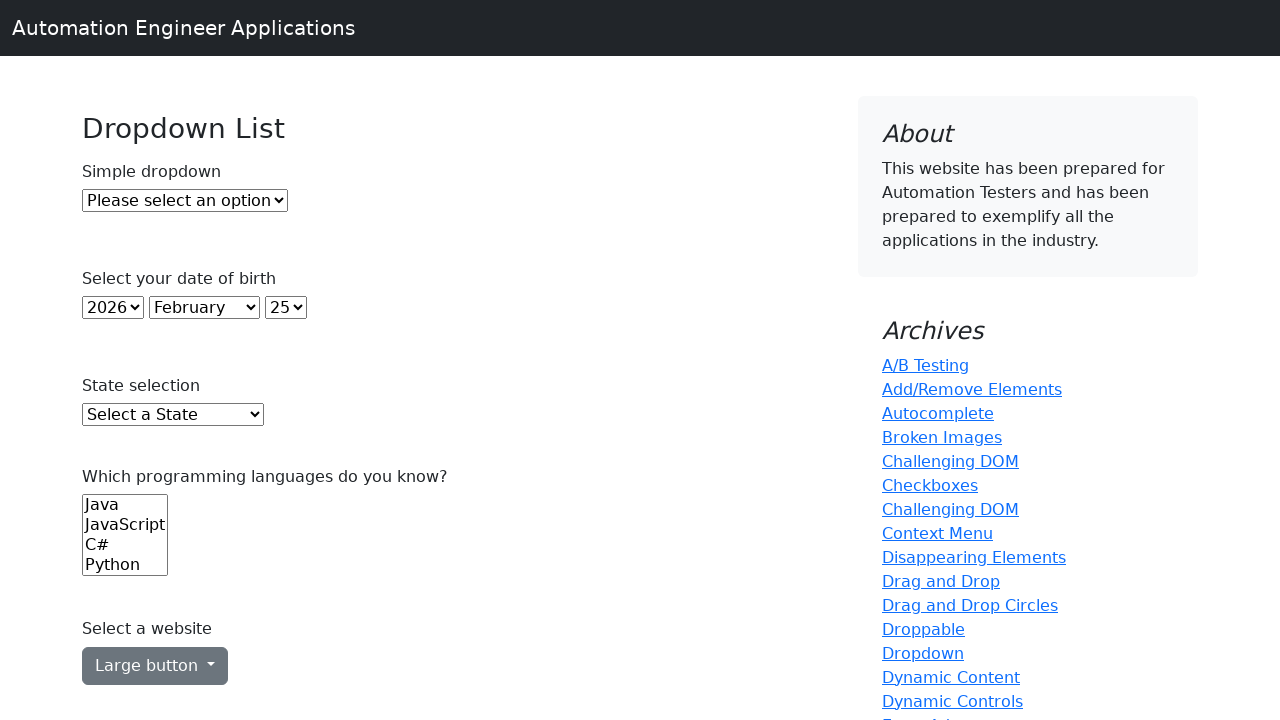

Selected dropdown option by index position 1 on #dropdown
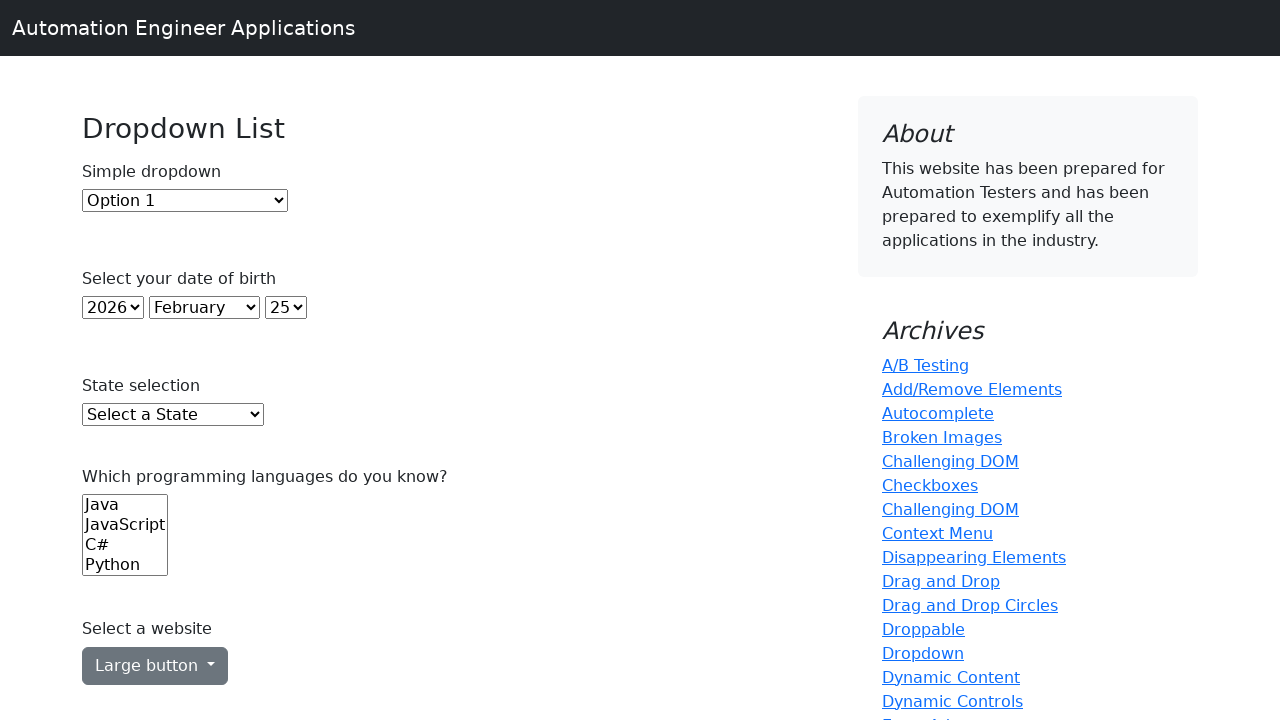

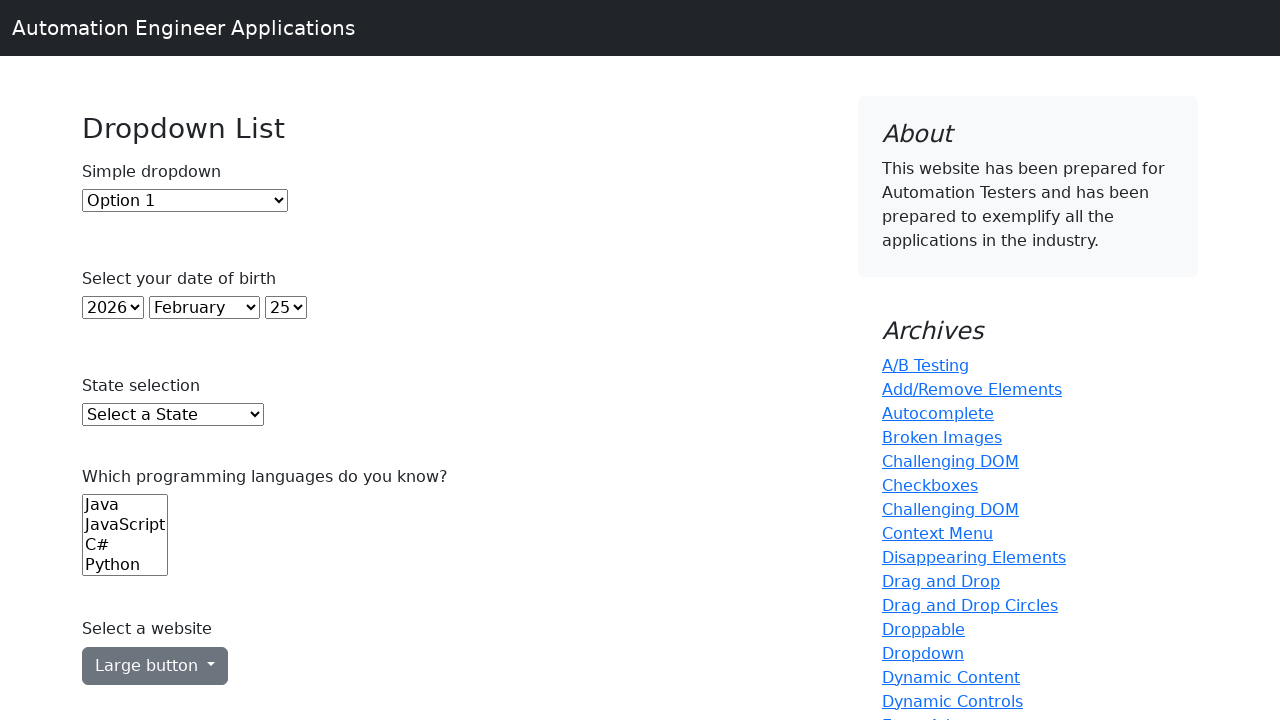